Tests keyboard key press functionality using action builder approach by sending a TAB key and verifying the page displays the correct key pressed message.

Starting URL: http://the-internet.herokuapp.com/key_presses

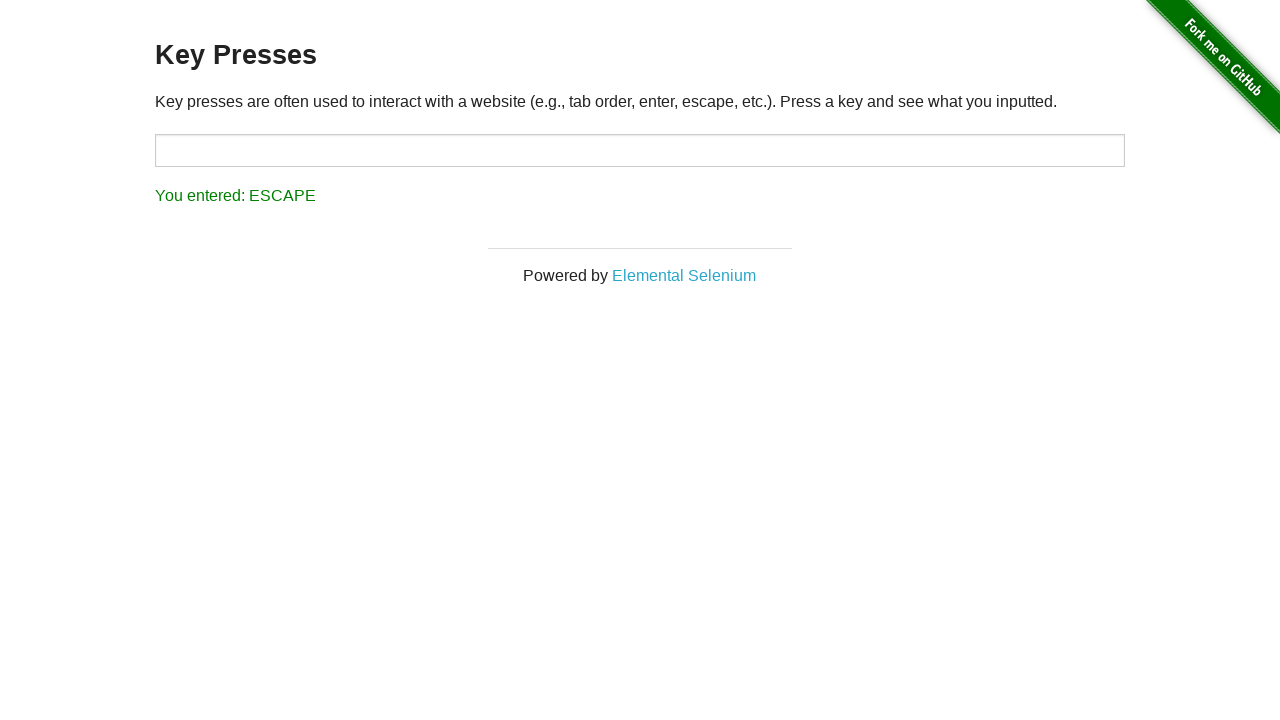

Pressed TAB key using keyboard
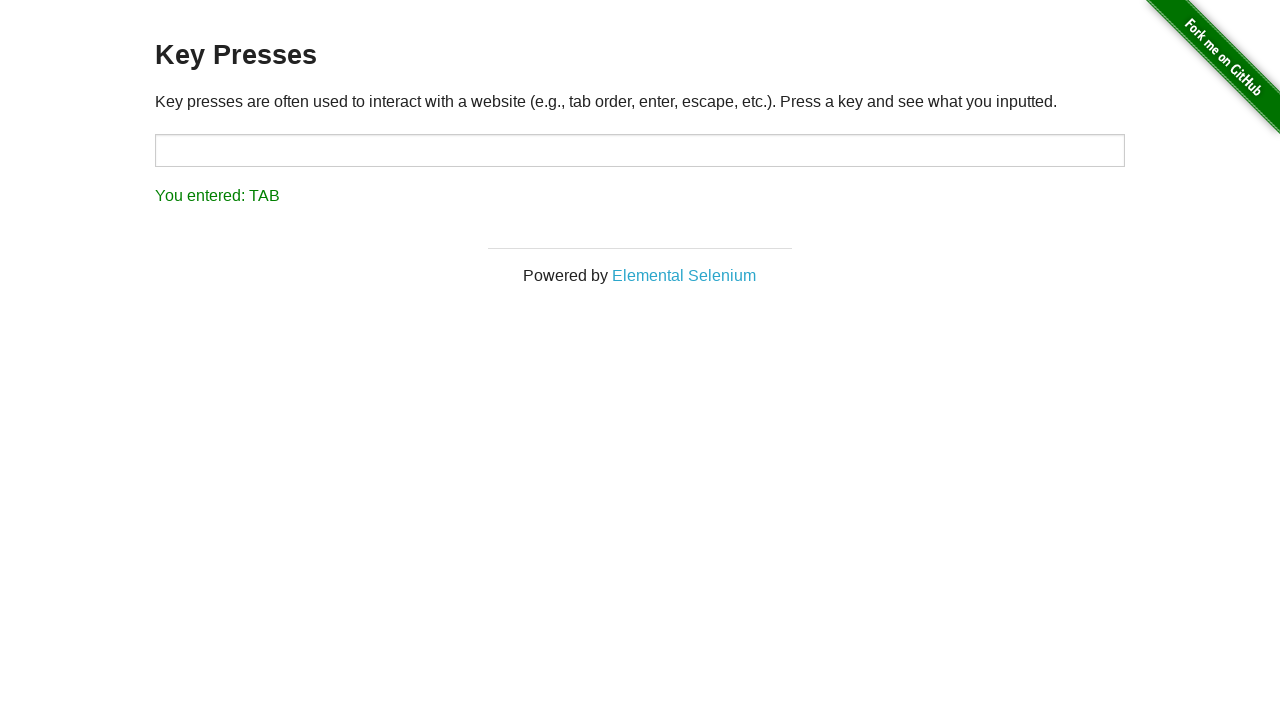

Waited for result element to be visible
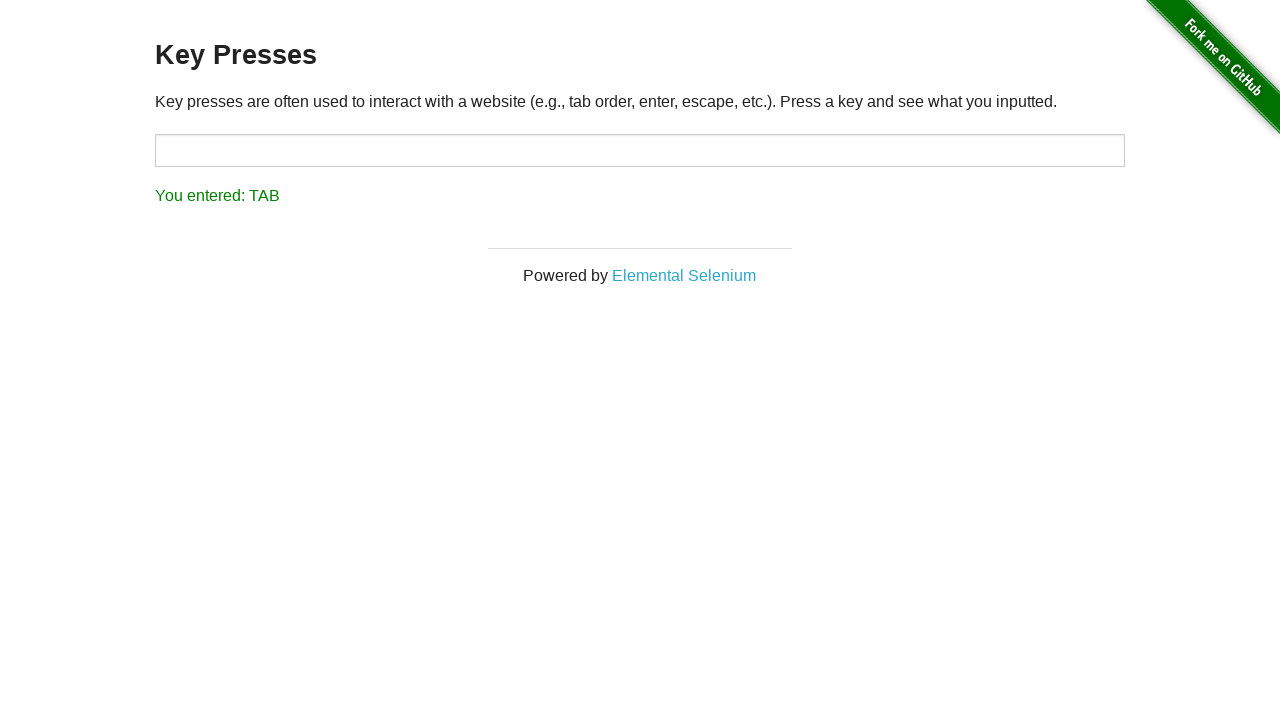

Retrieved result text content
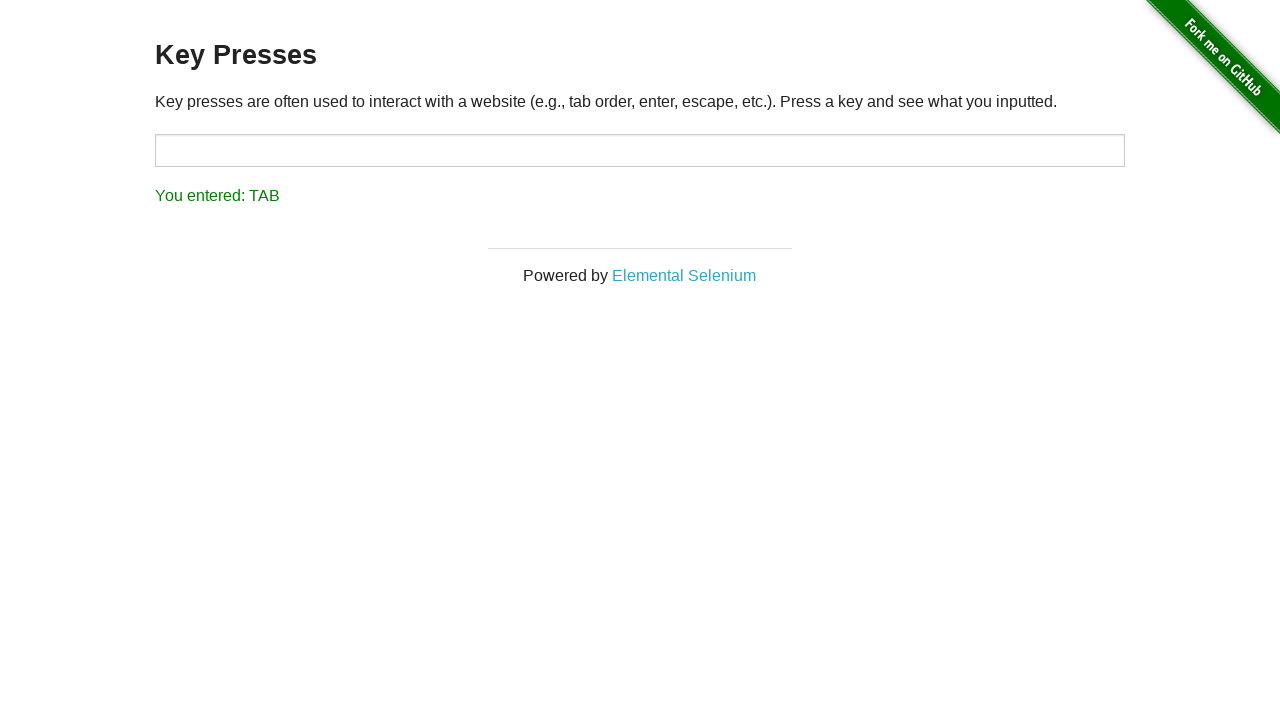

Verified result text shows 'You entered: TAB'
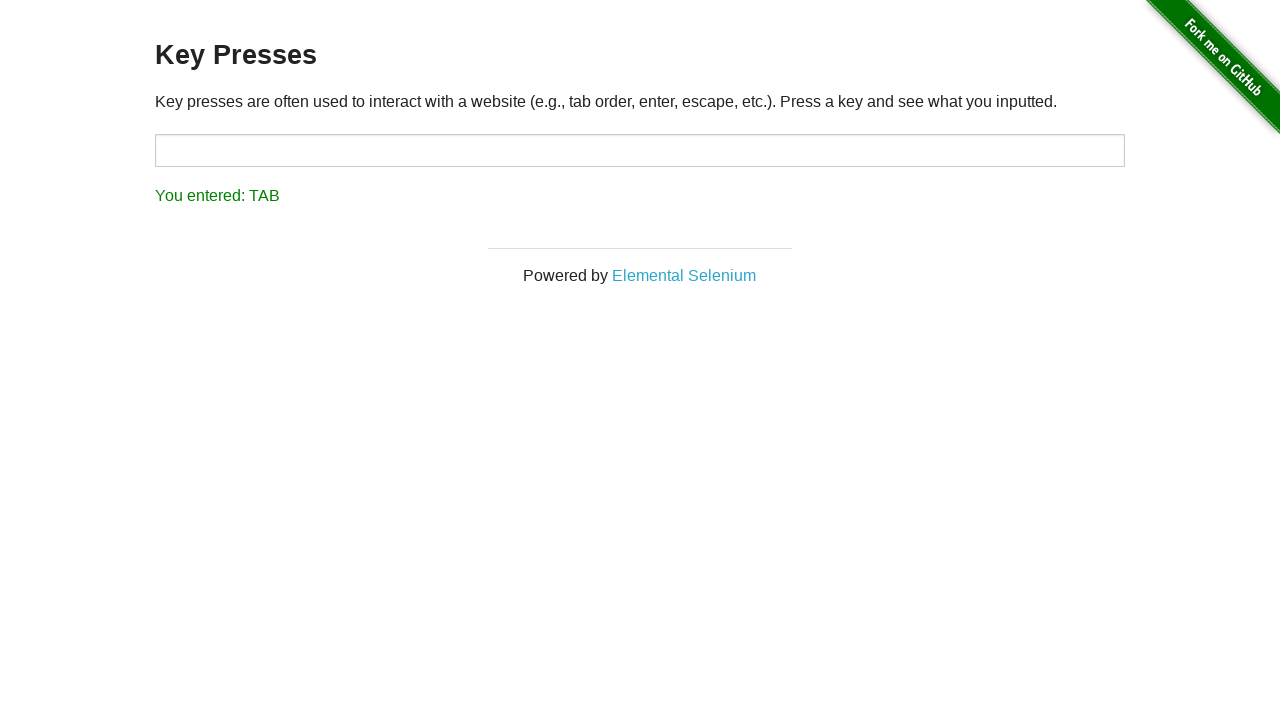

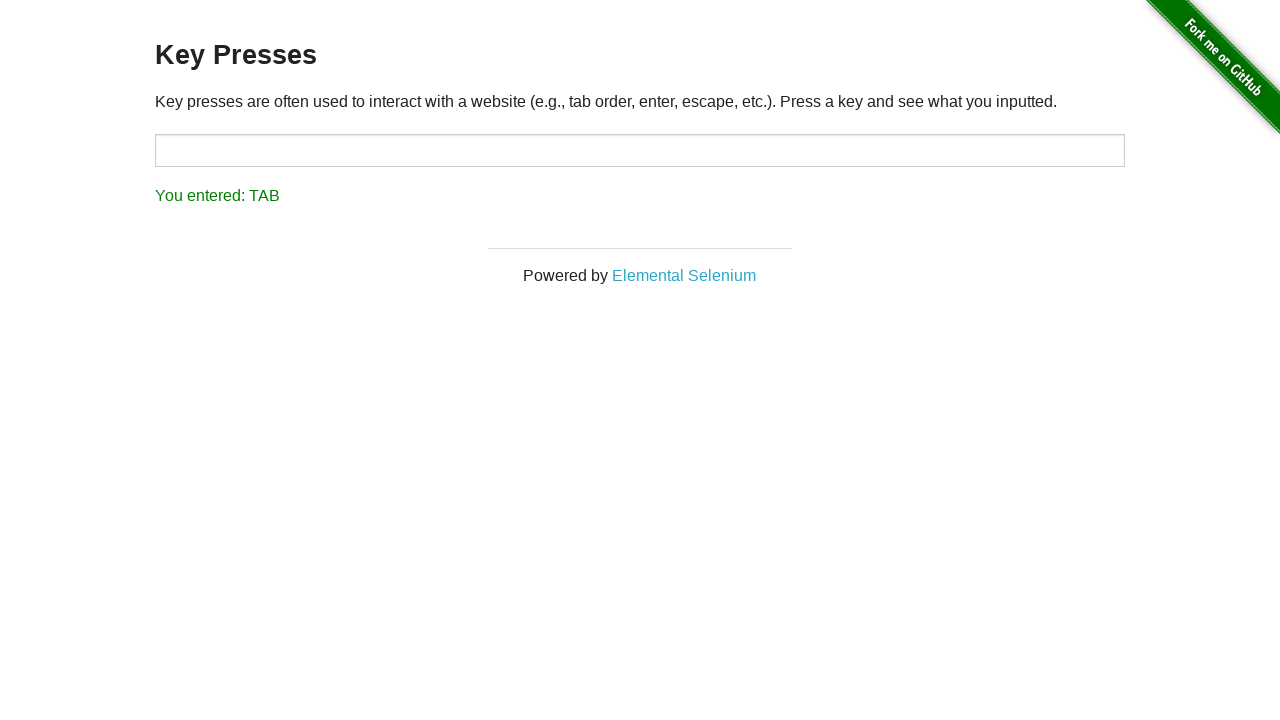